Tests file download functionality by clicking a download button and waiting for the download to start on a test automation practice website.

Starting URL: https://leafground.com/file.xhtml

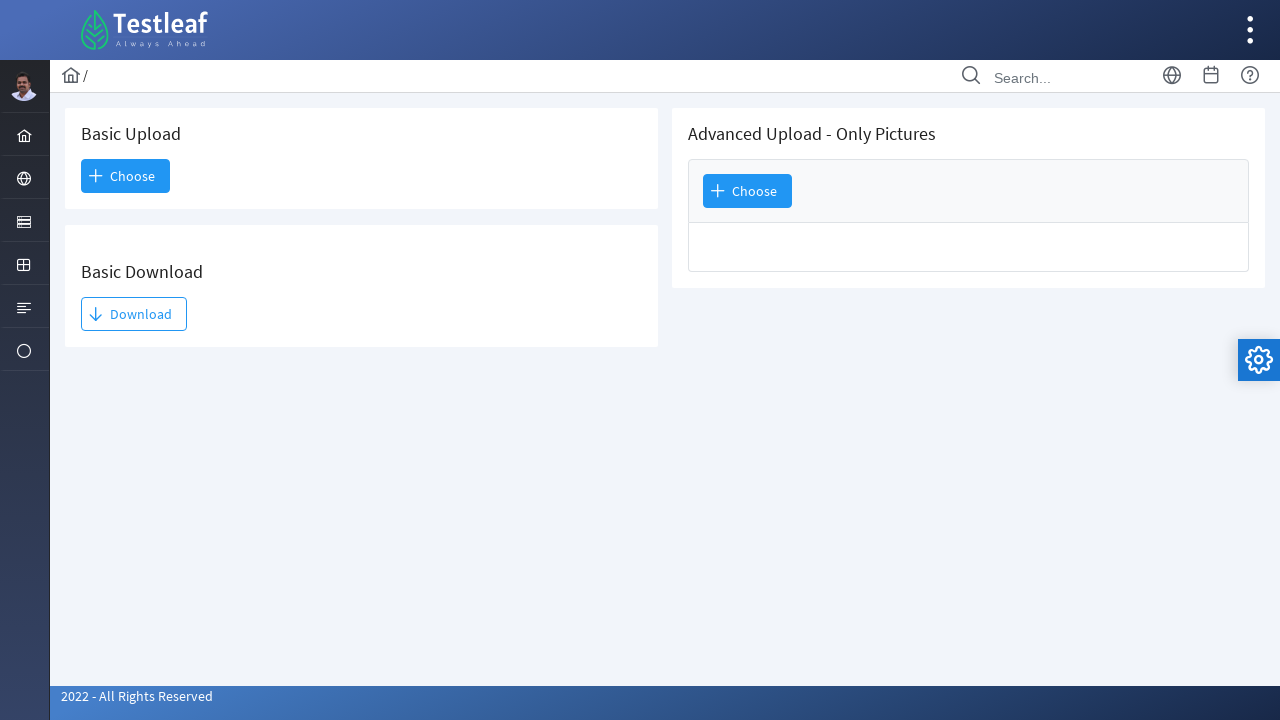

Clicked Basic Download button and download started at (134, 314) on xpath=//h5[text()='Basic Download']/following::span[2]
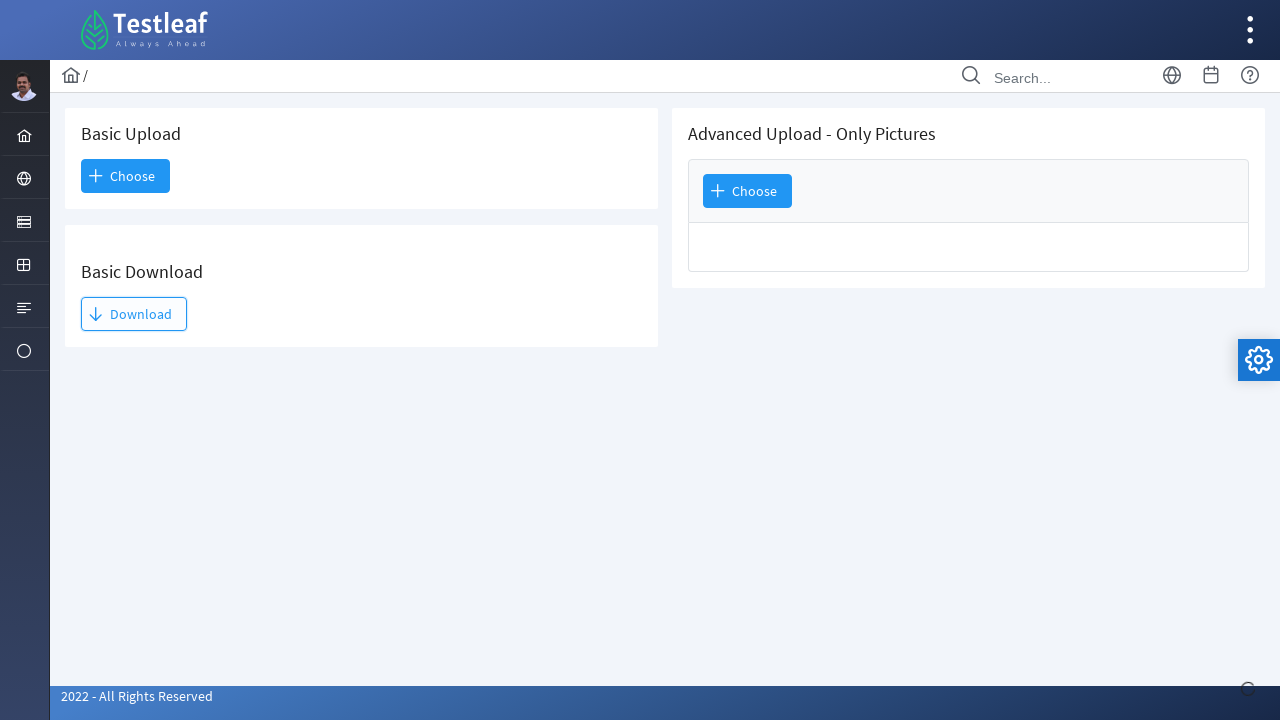

Captured download object from download handler
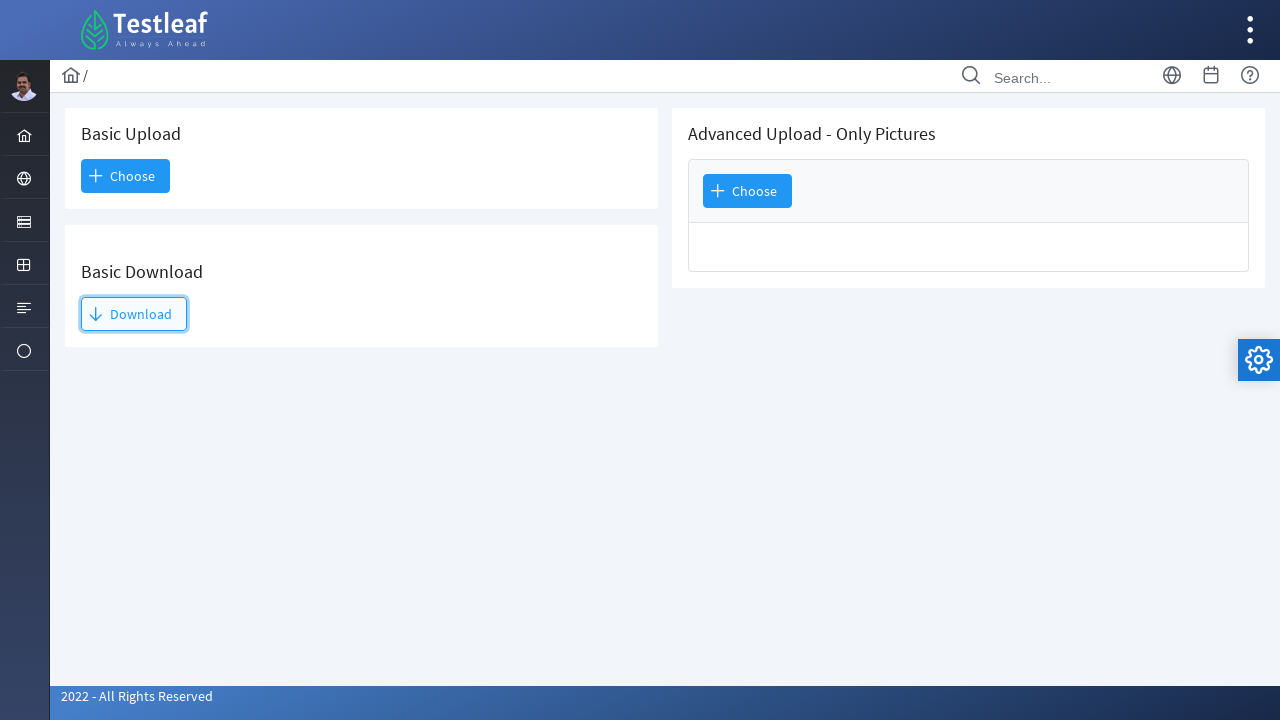

Retrieved download URL to verify download was triggered
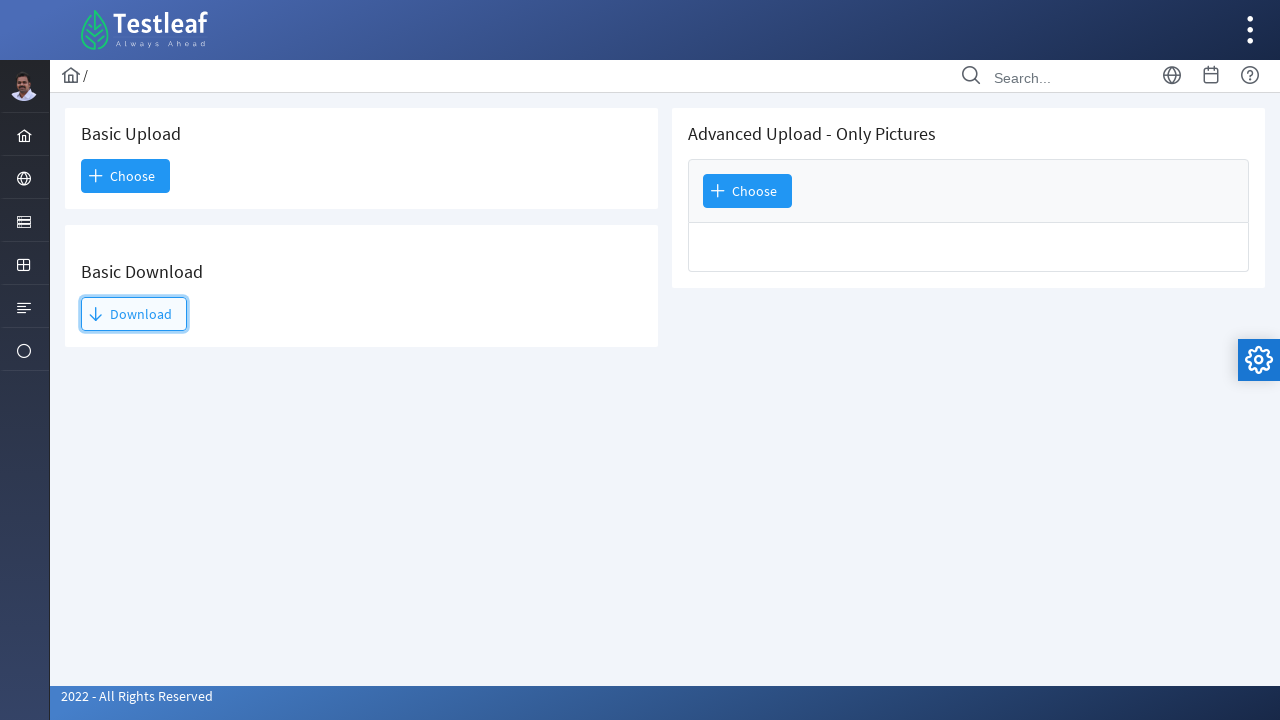

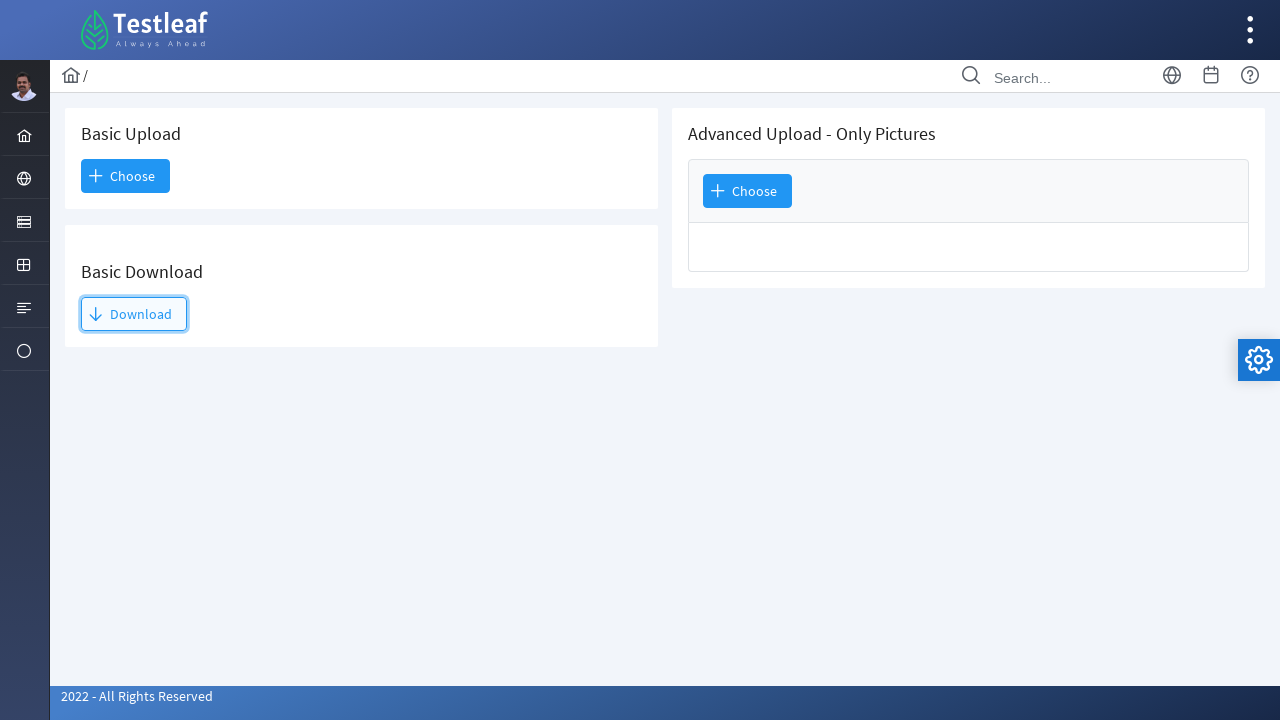